Tests a text-box form by filling in full name, email, current address, and permanent address fields, then submitting the form and verifying the output.

Starting URL: https://demoqa.com/text-box

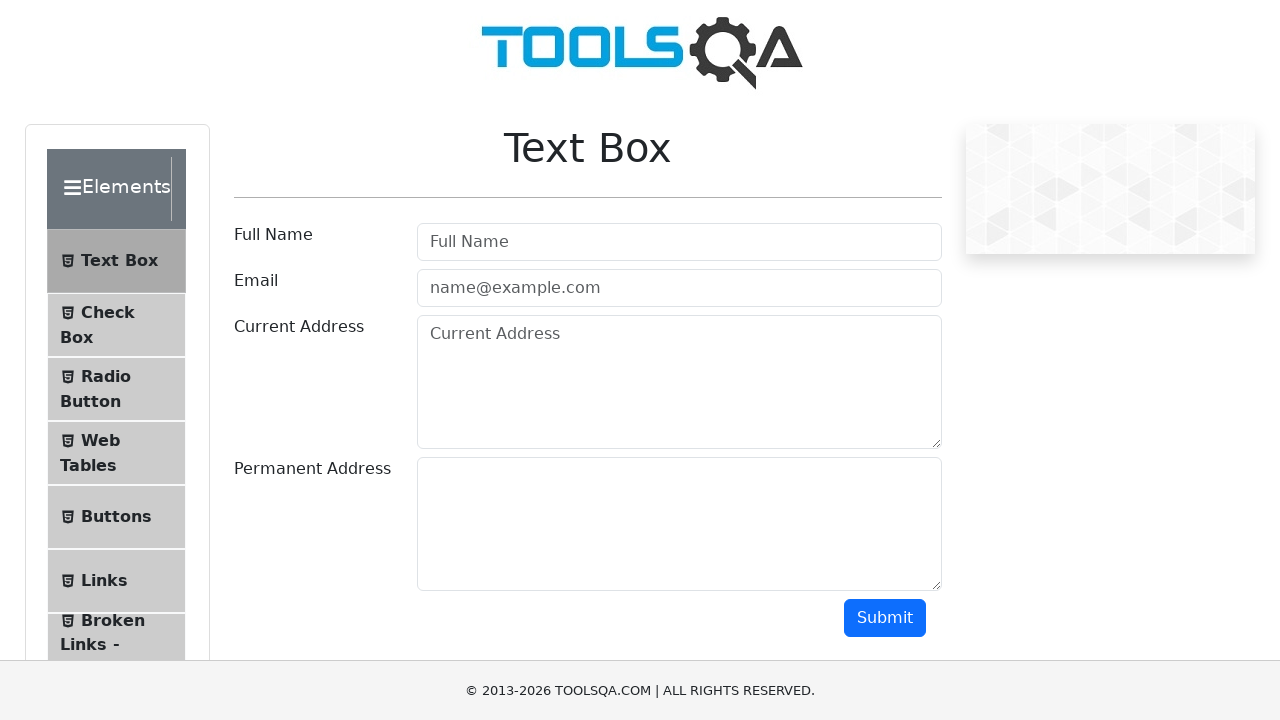

Clicked on full name field at (679, 242) on #userName
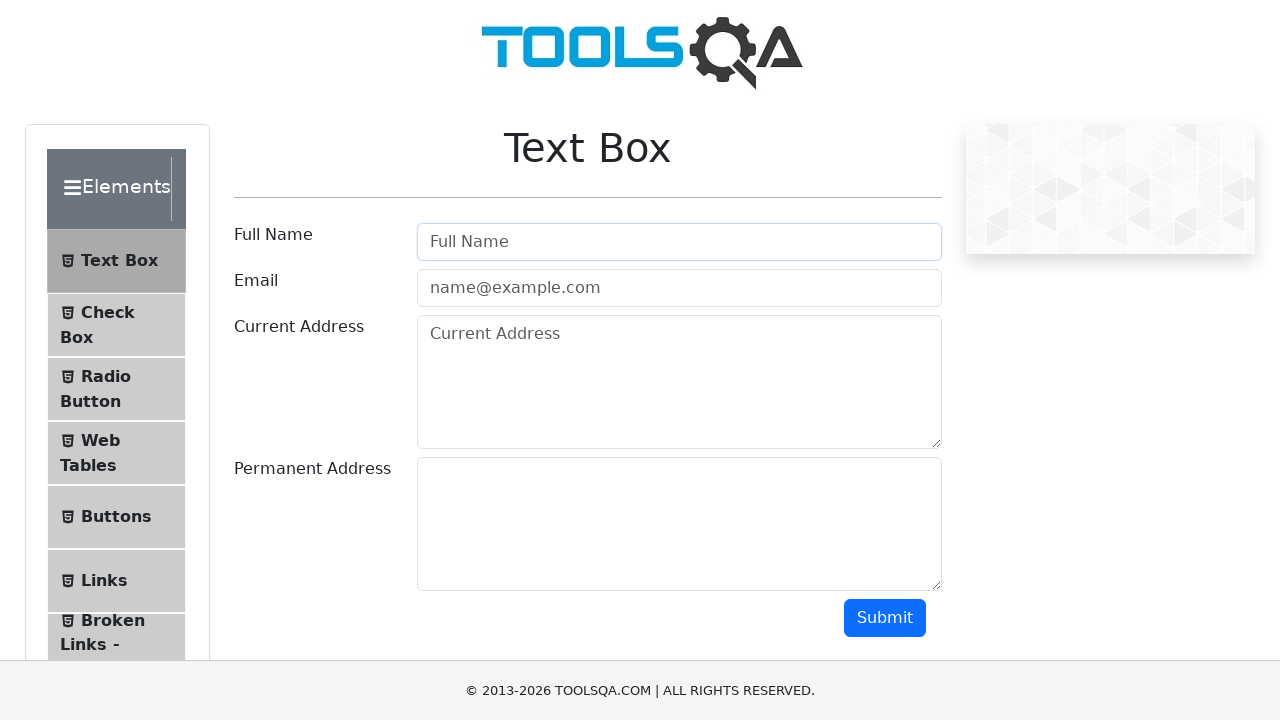

Filled full name field with 'Ezgi' on #userName
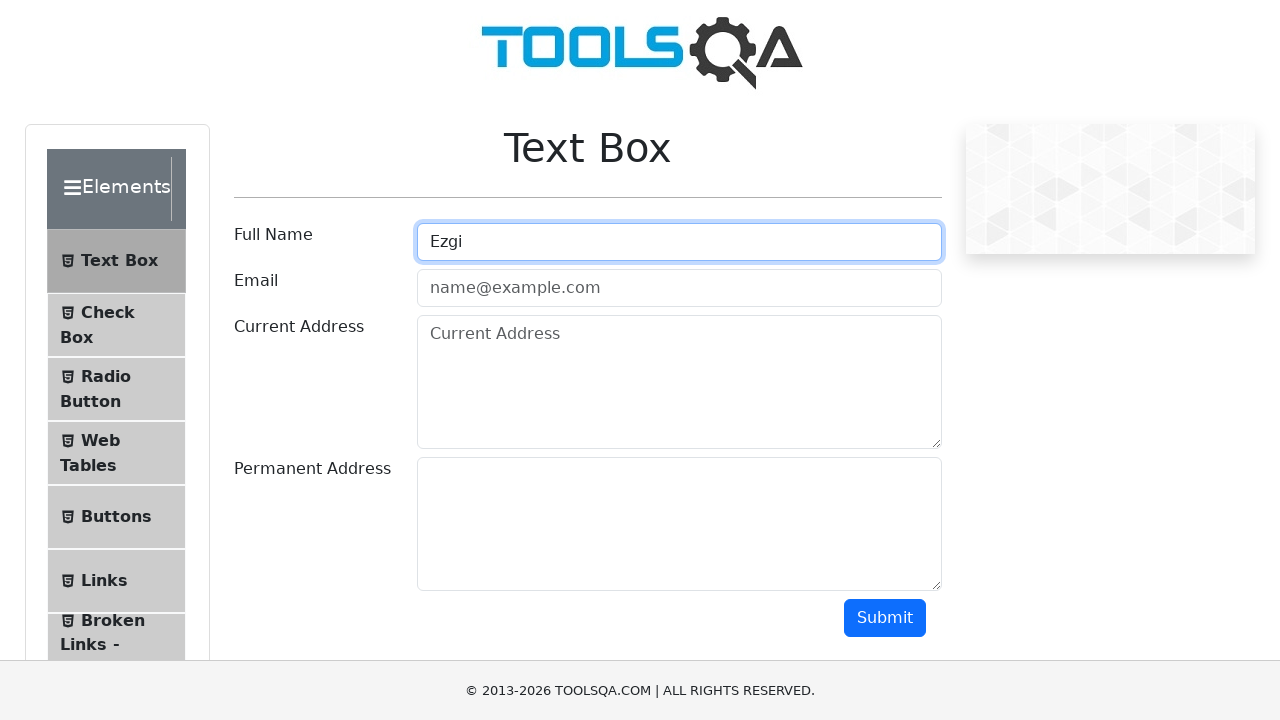

Clicked on email field at (679, 288) on .mr-sm-2[id='userEmail']
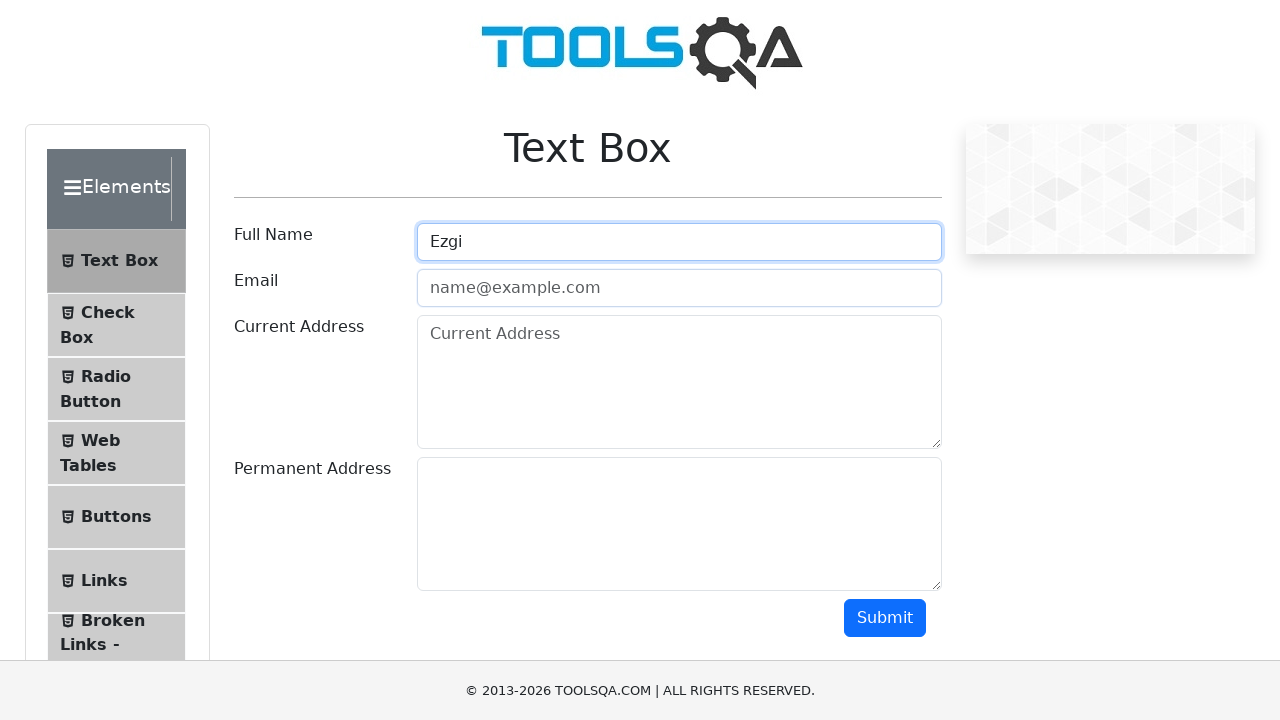

Filled email field with 'user.name@gmail.com' on .mr-sm-2[id='userEmail']
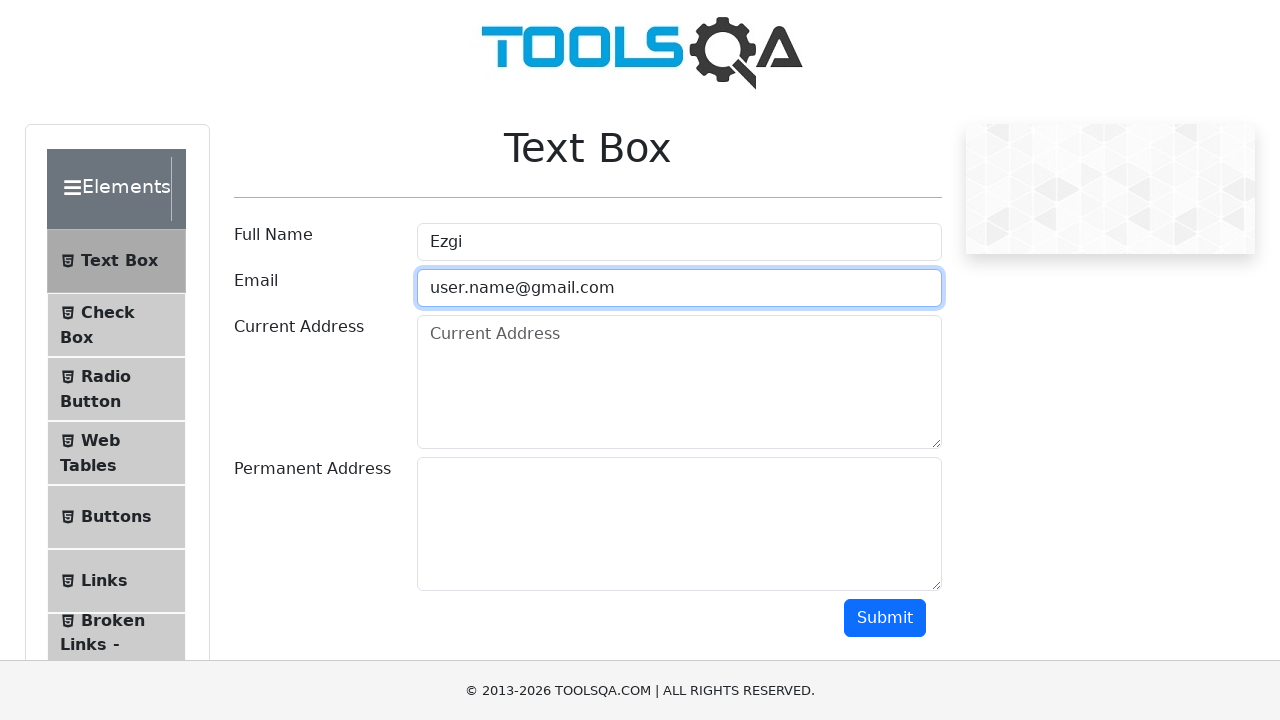

Clicked on current address field at (679, 382) on .form-control[placeholder='Current Address']
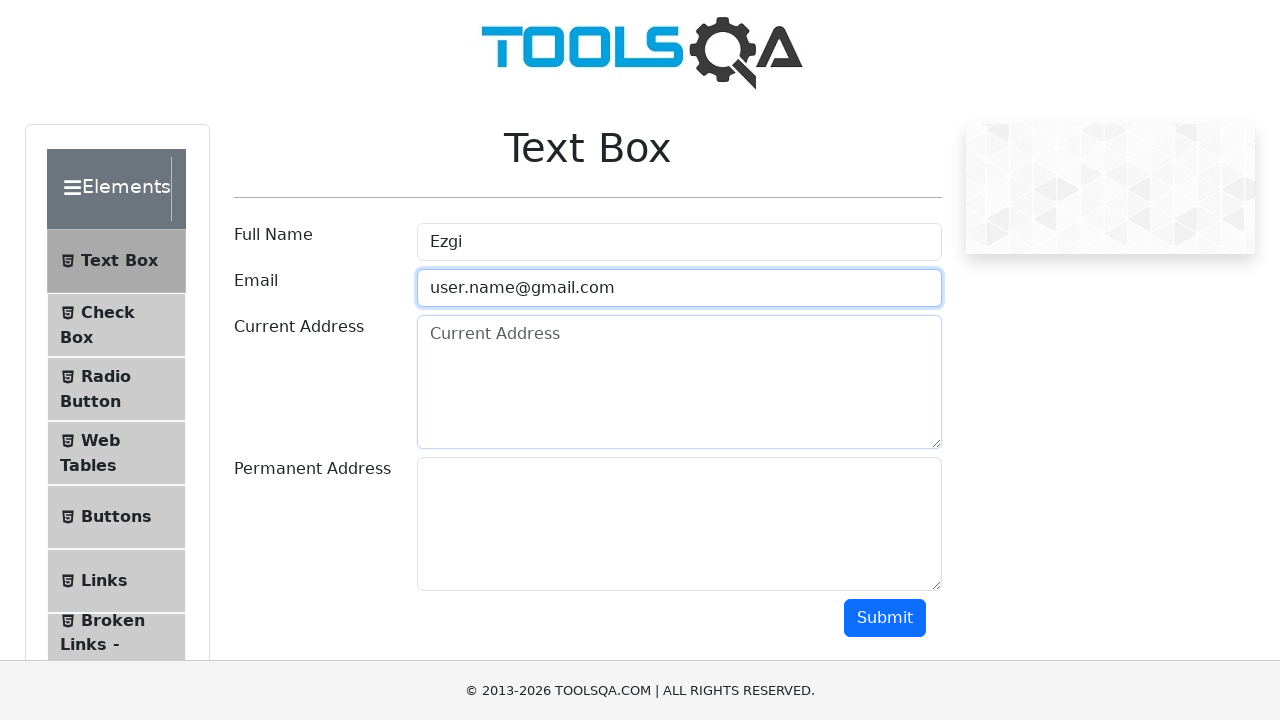

Filled current address field with 'yorum' on .form-control[placeholder='Current Address']
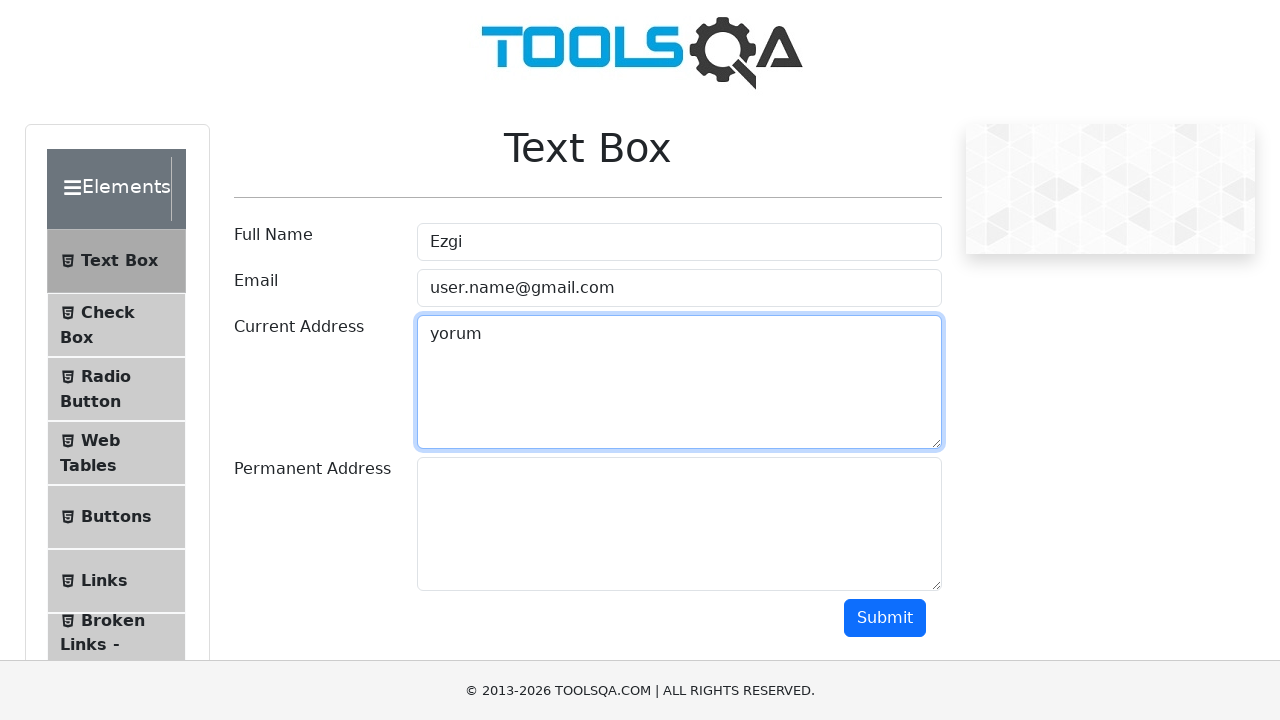

Scrolled down 200px to view permanent address field
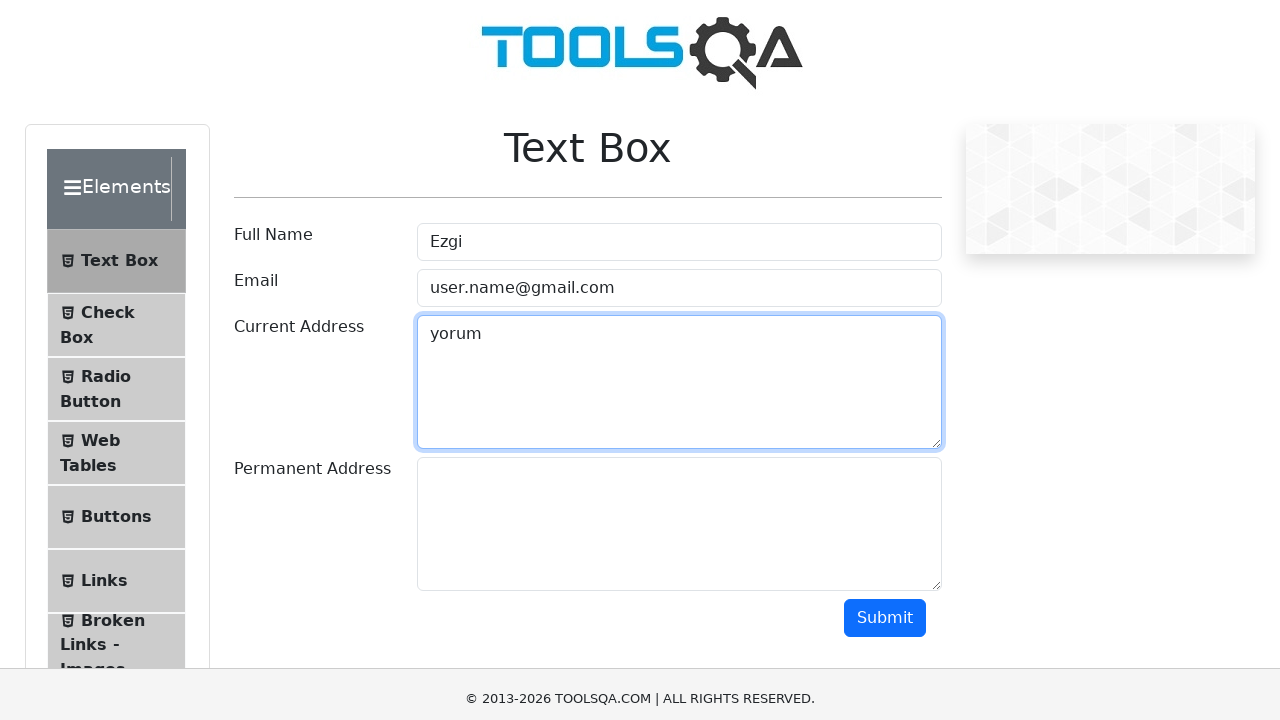

Clicked on permanent address field at (679, 324) on #permanentAddress
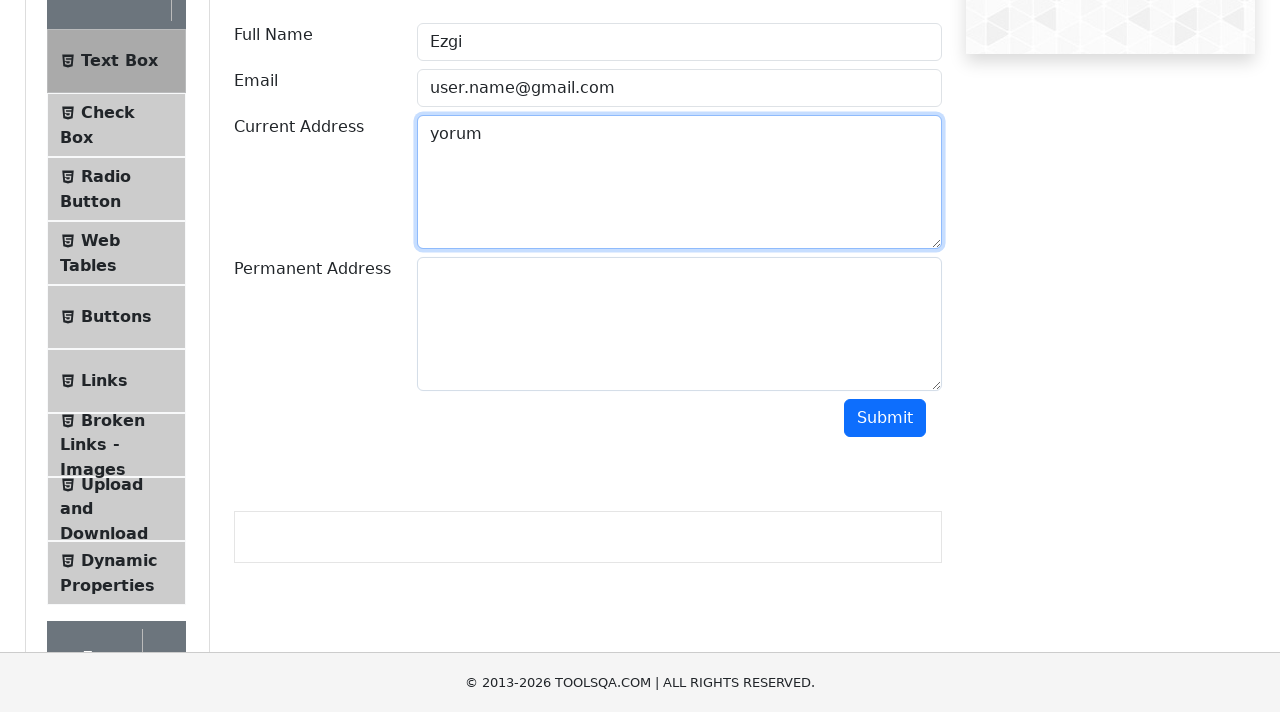

Filled permanent address field with 'sakarya, serdivan' on #permanentAddress
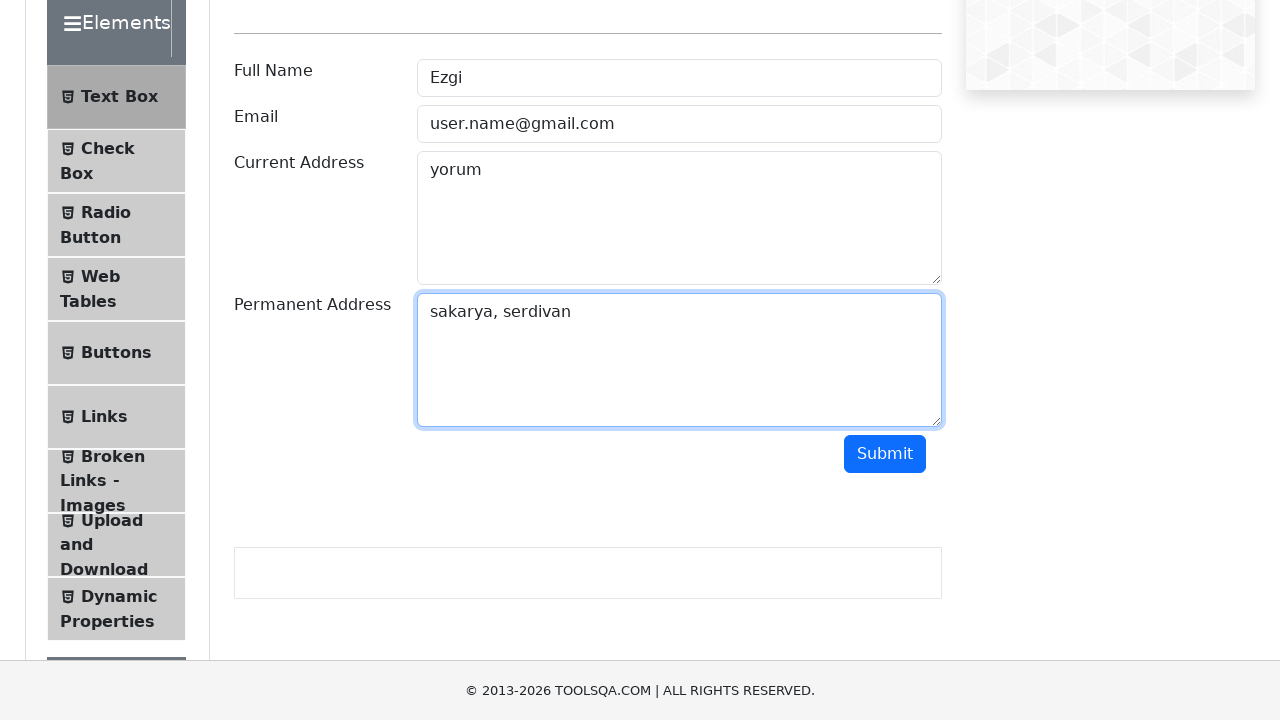

Clicked submit button to submit the form at (885, 454) on button.btn
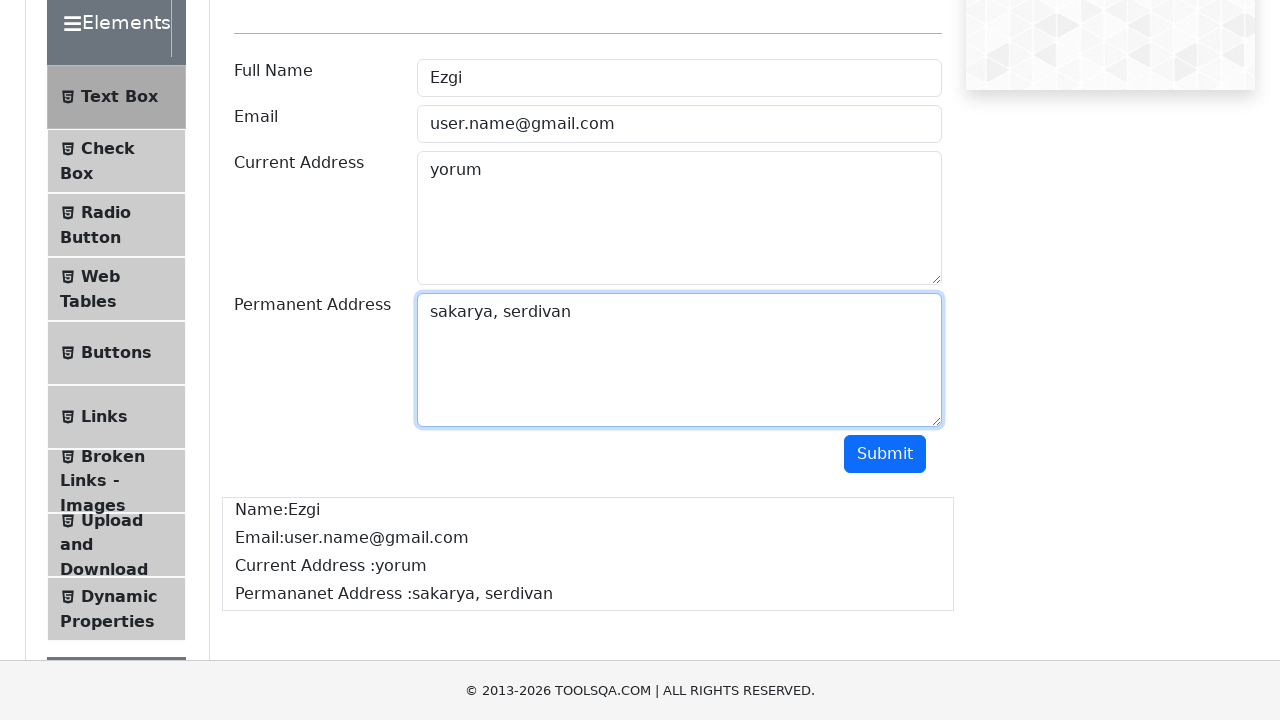

Verified form output appeared with name field visible
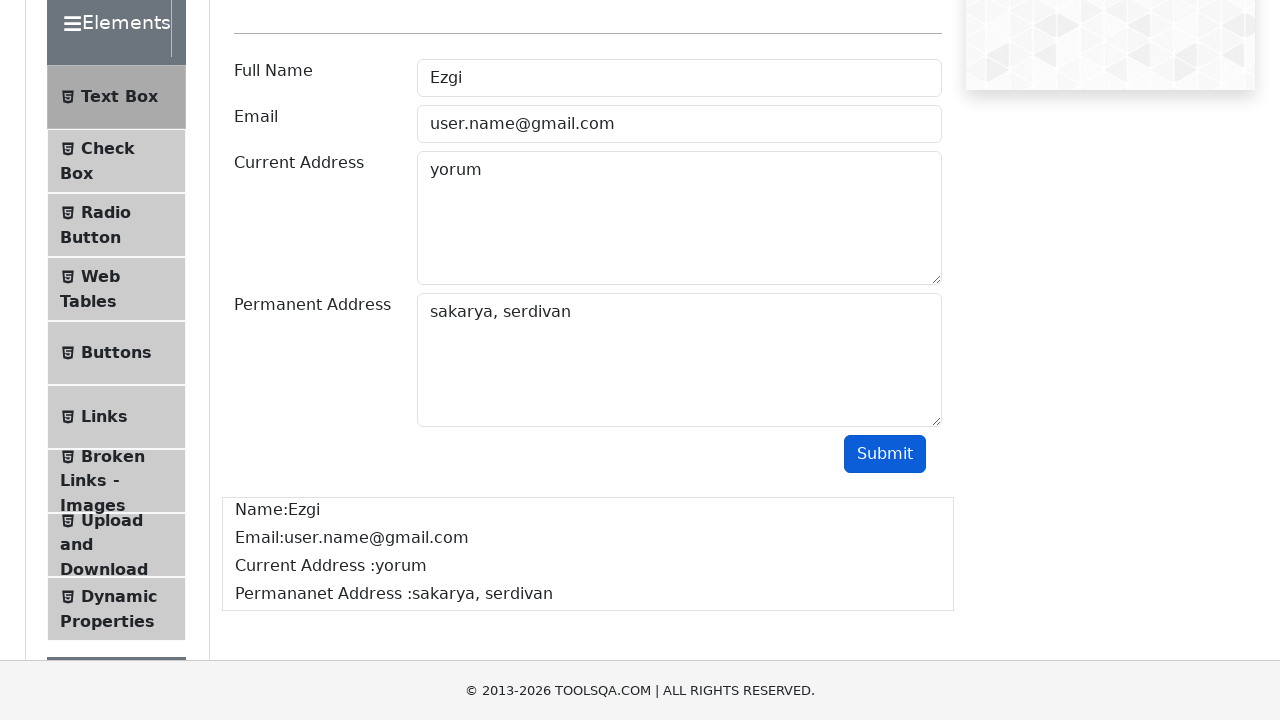

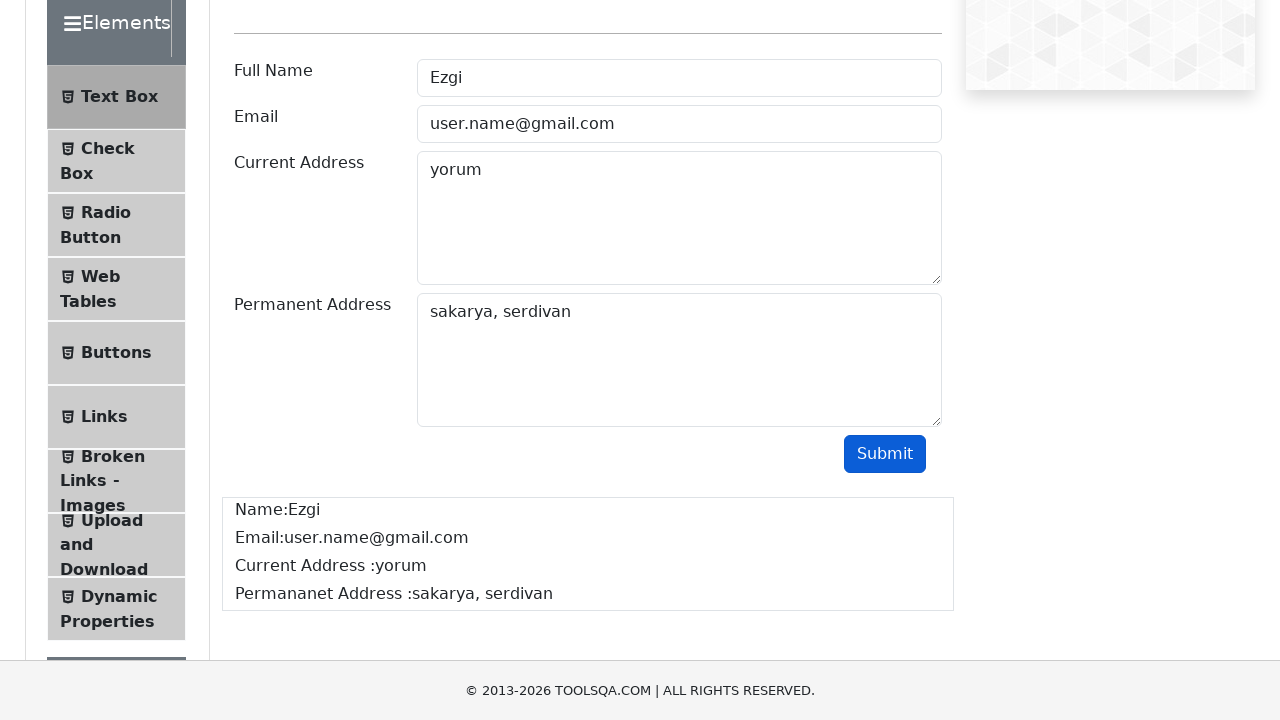